Tests the dynamic controls functionality by navigating to the Dynamic Controls page, clicking the Enable button to enable a text input, waiting for the input to become interactive, and then entering text into it.

Starting URL: https://the-internet.herokuapp.com/

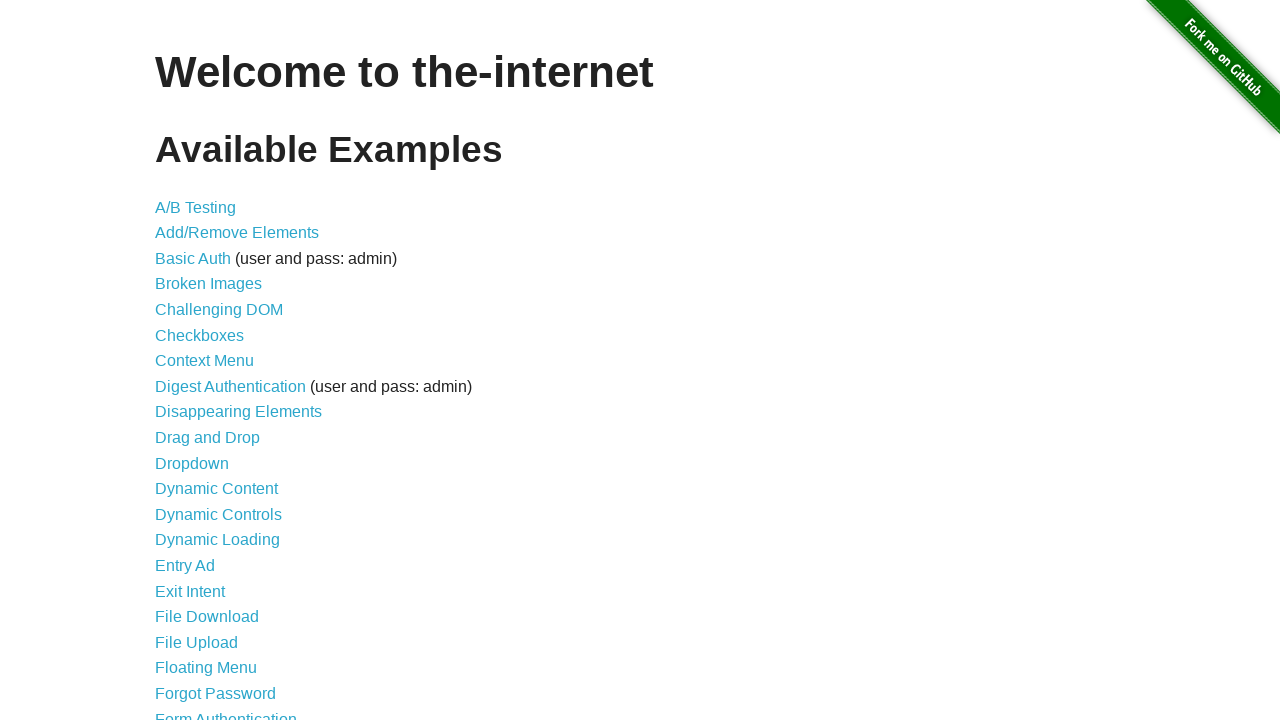

Clicked on 'Dynamic Controls' link at (218, 514) on text=Dynamic Controls
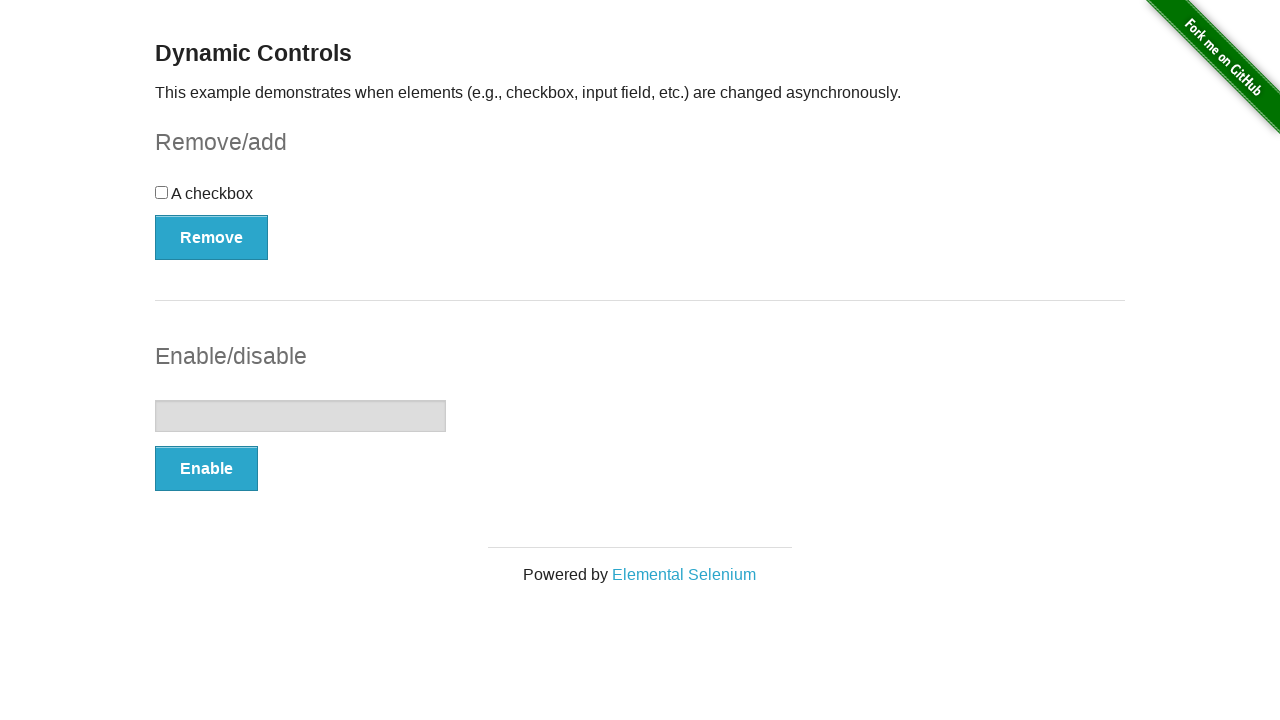

Clicked the 'Enable' button to enable the text input at (206, 469) on xpath=//button[text()='Enable']
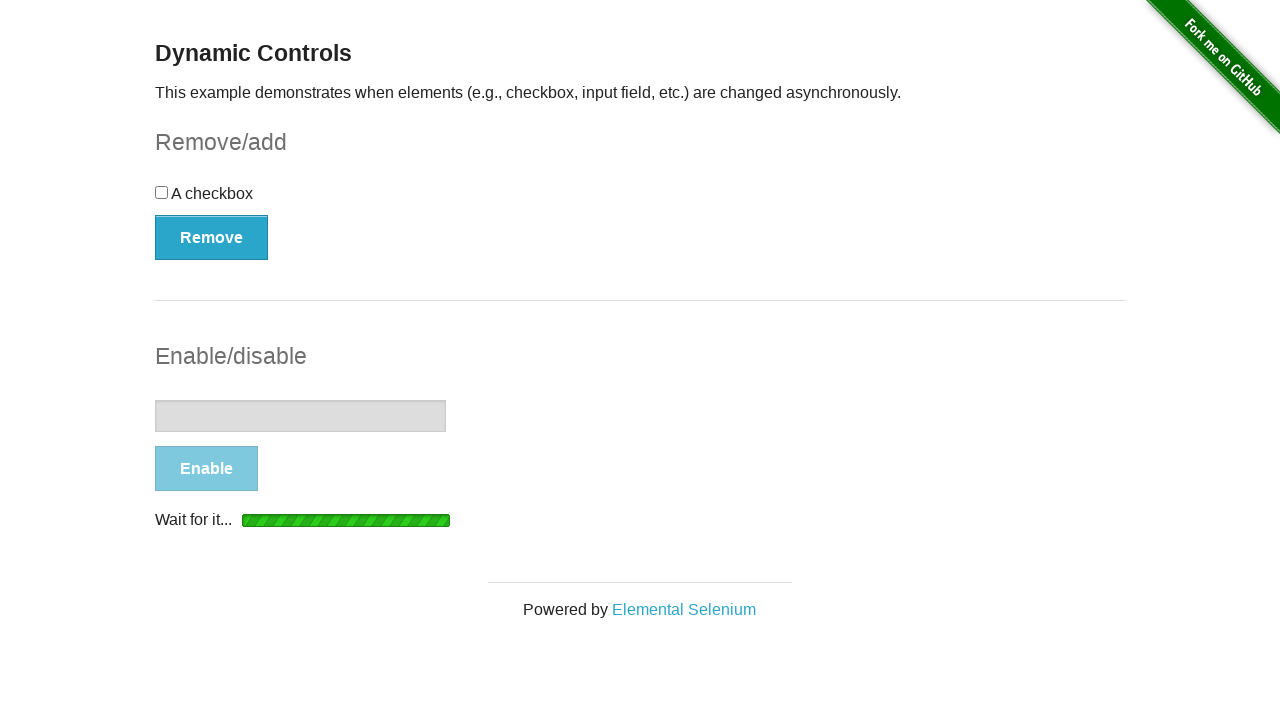

Text input became visible
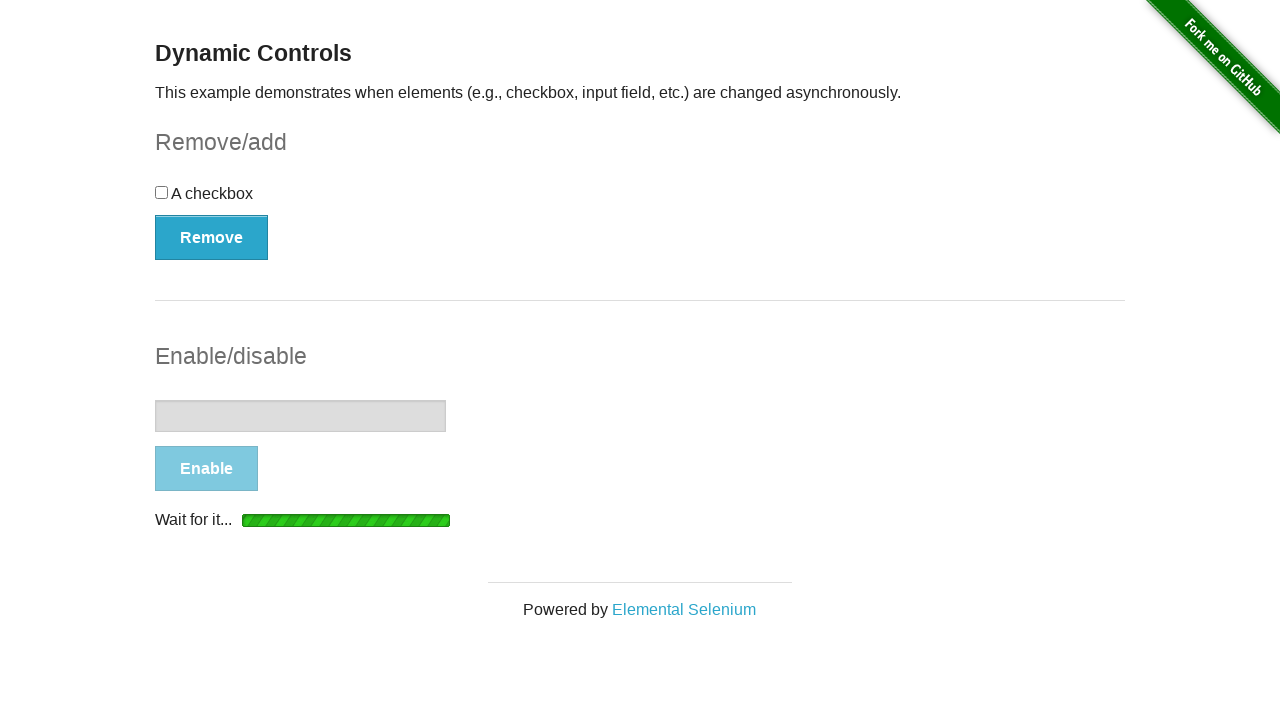

Text input became enabled and interactive
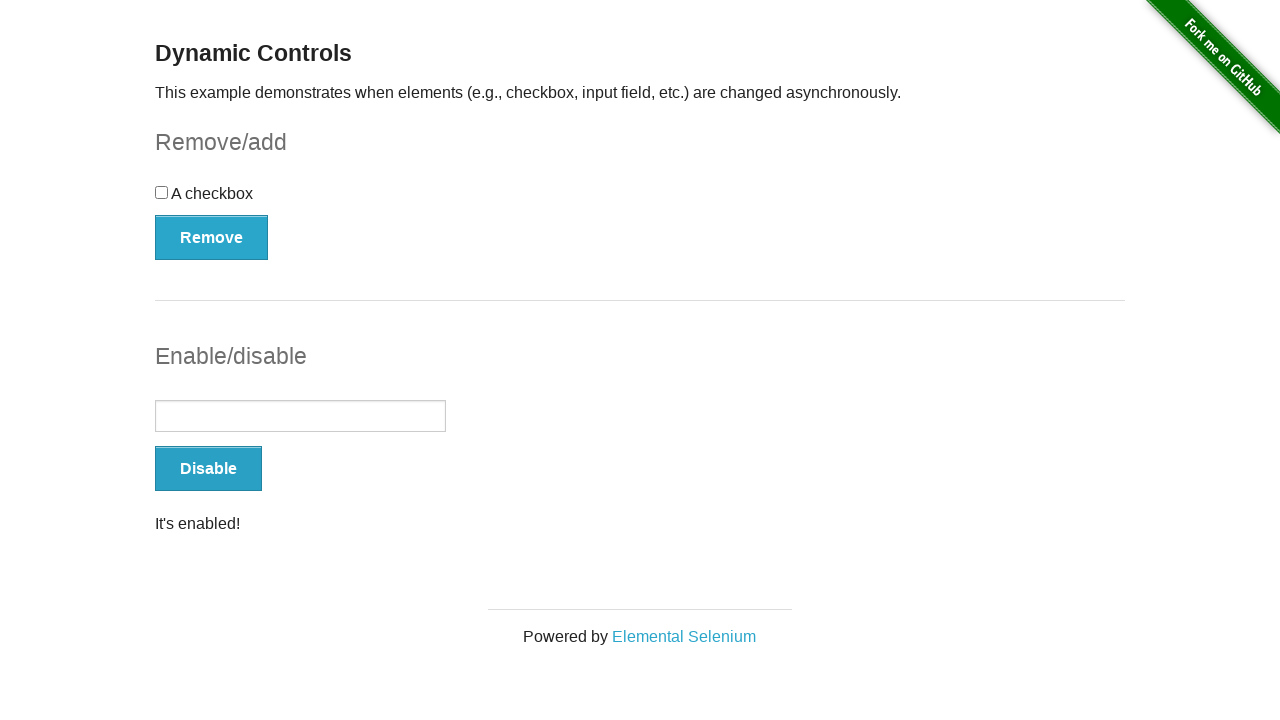

Entered 'Sunday' into the text input field on //input[@type='text']
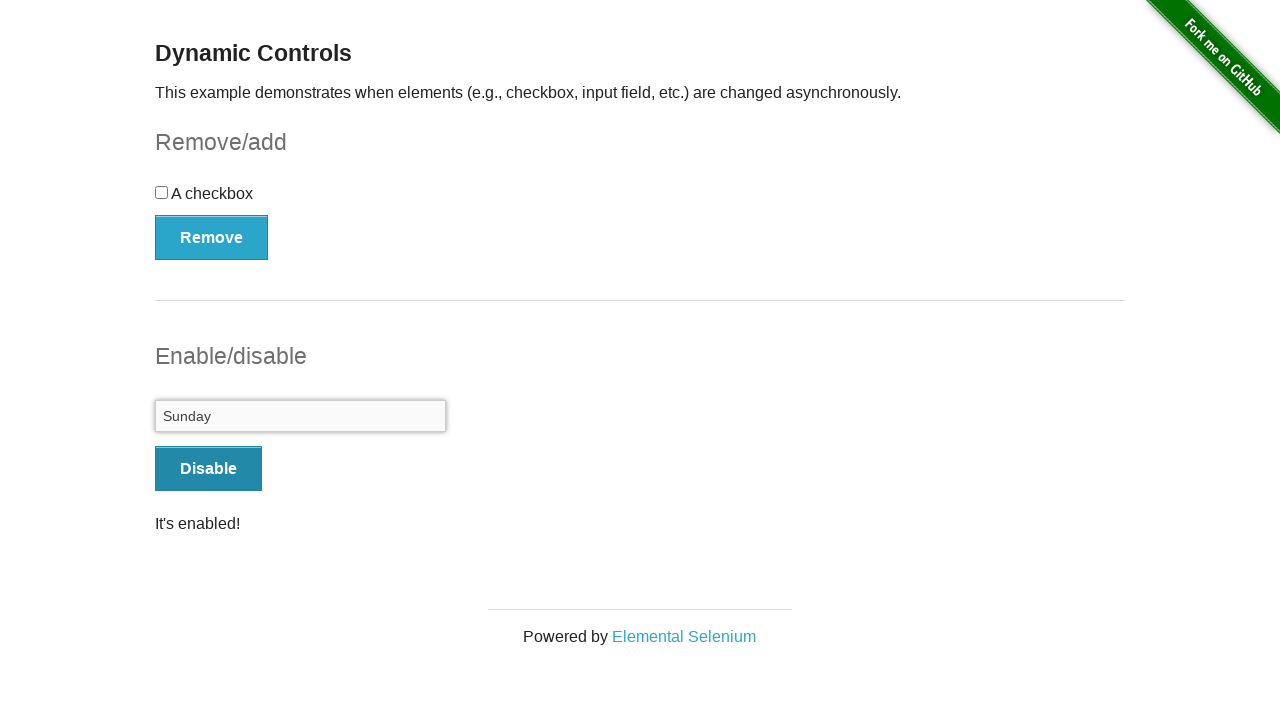

Retrieved input value from text field
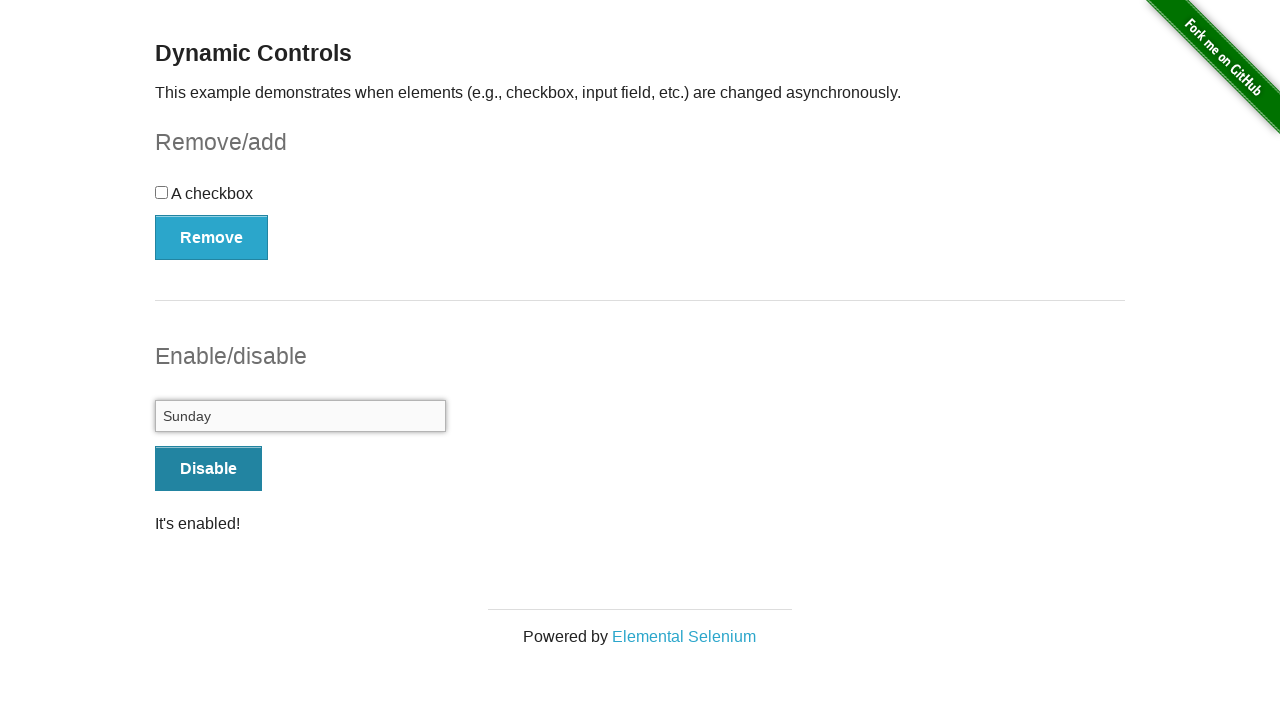

Verified that input value matches expected text 'Sunday'
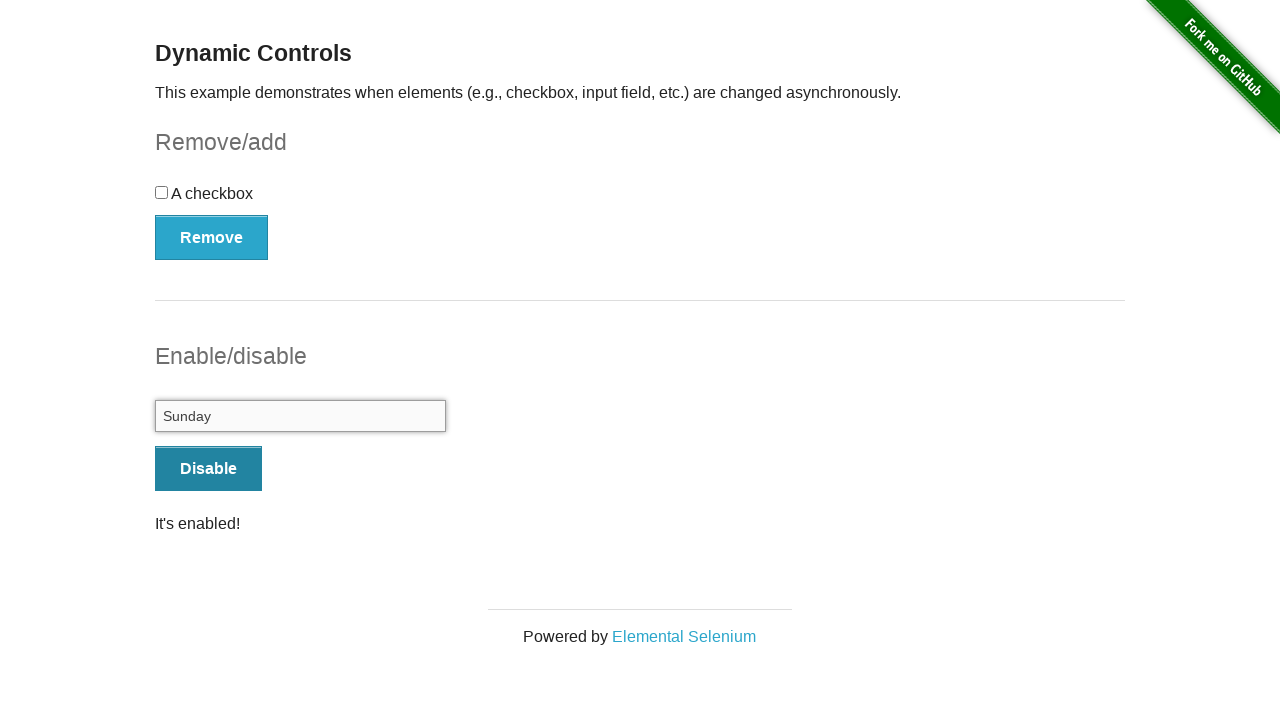

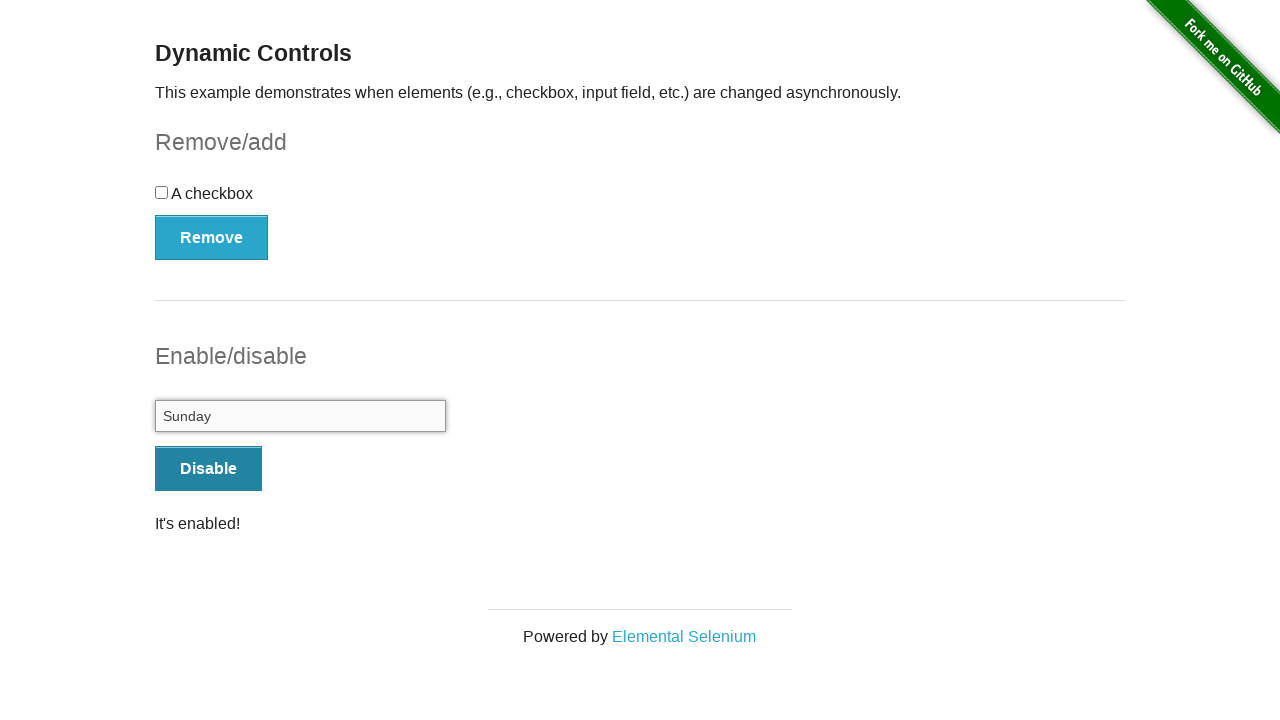